Tests alert functionality by clicking a button to trigger an alert, verifying its text content, and accepting it

Starting URL: https://demoqa.com/alerts

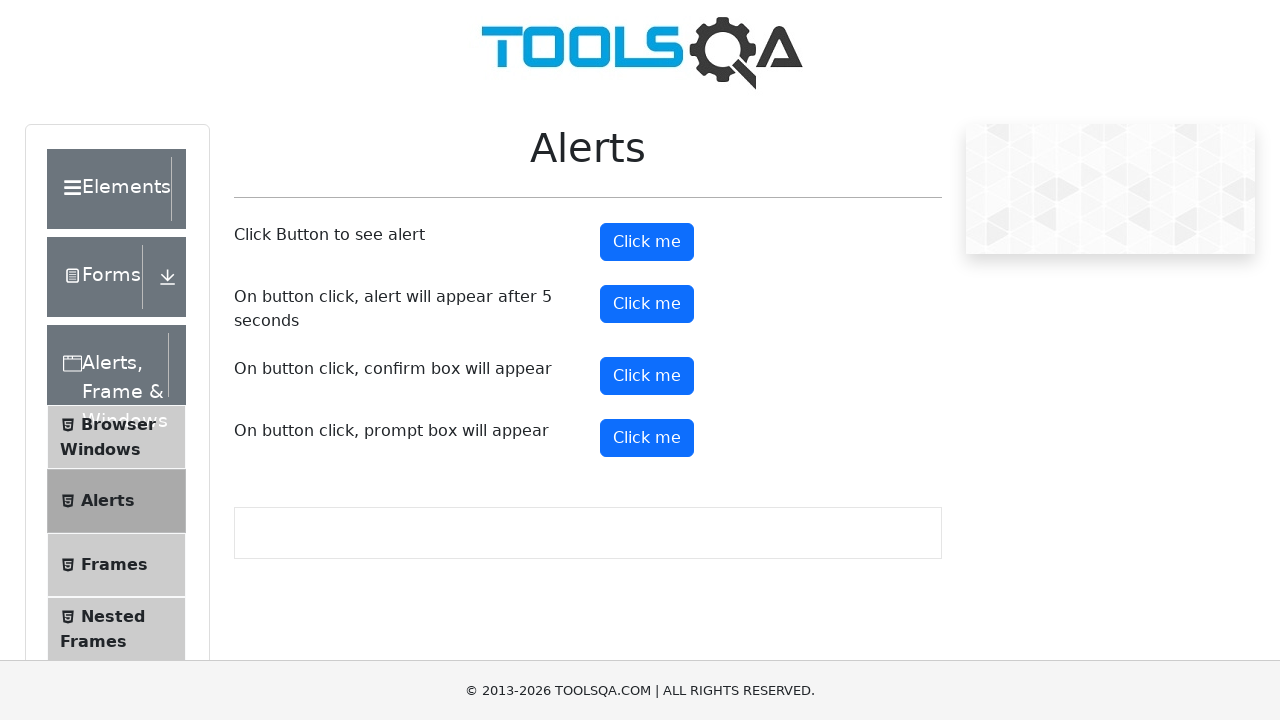

Navigated to alerts test page
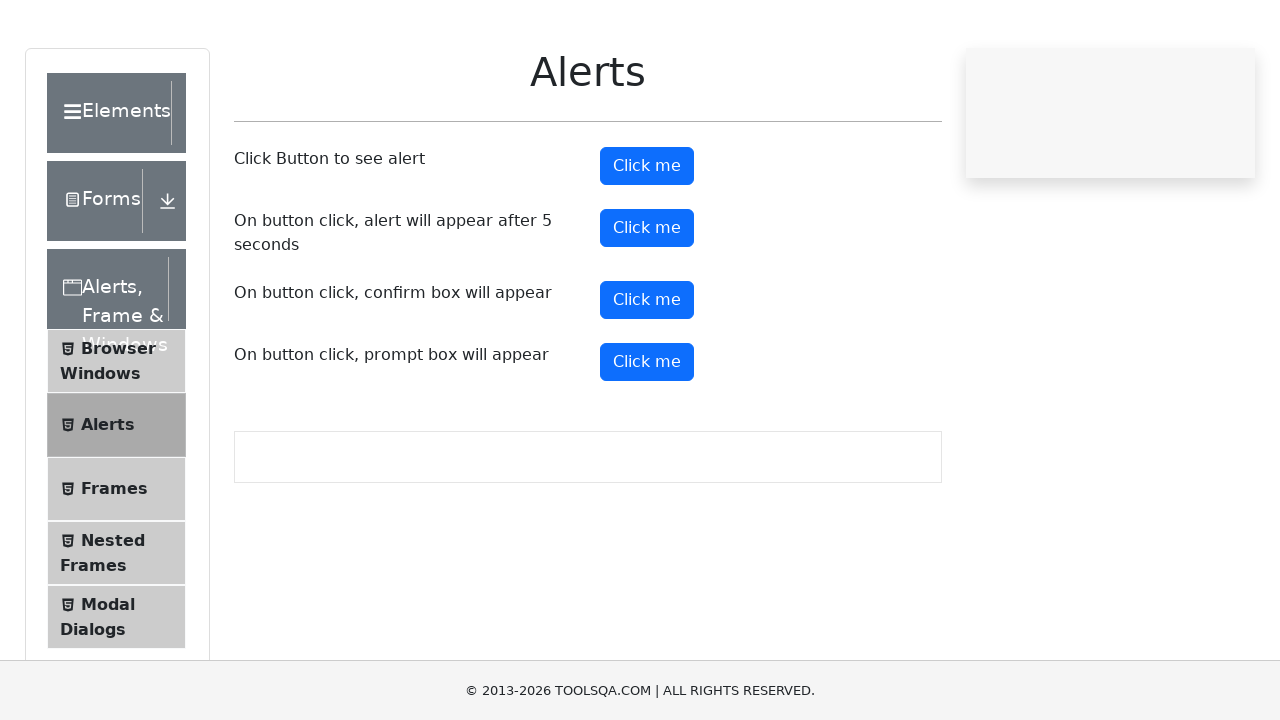

Clicked button to trigger alert at (647, 242) on xpath=(//button)[2]
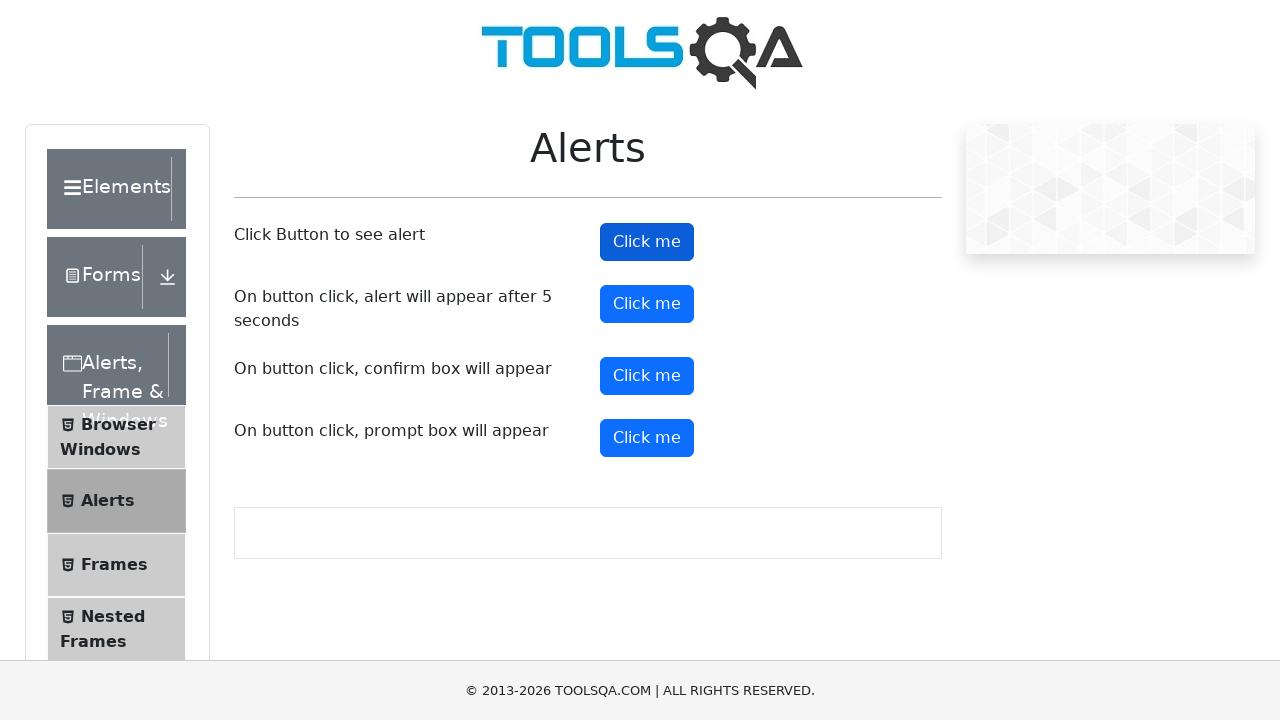

Set up dialog handler to verify alert text and accept it
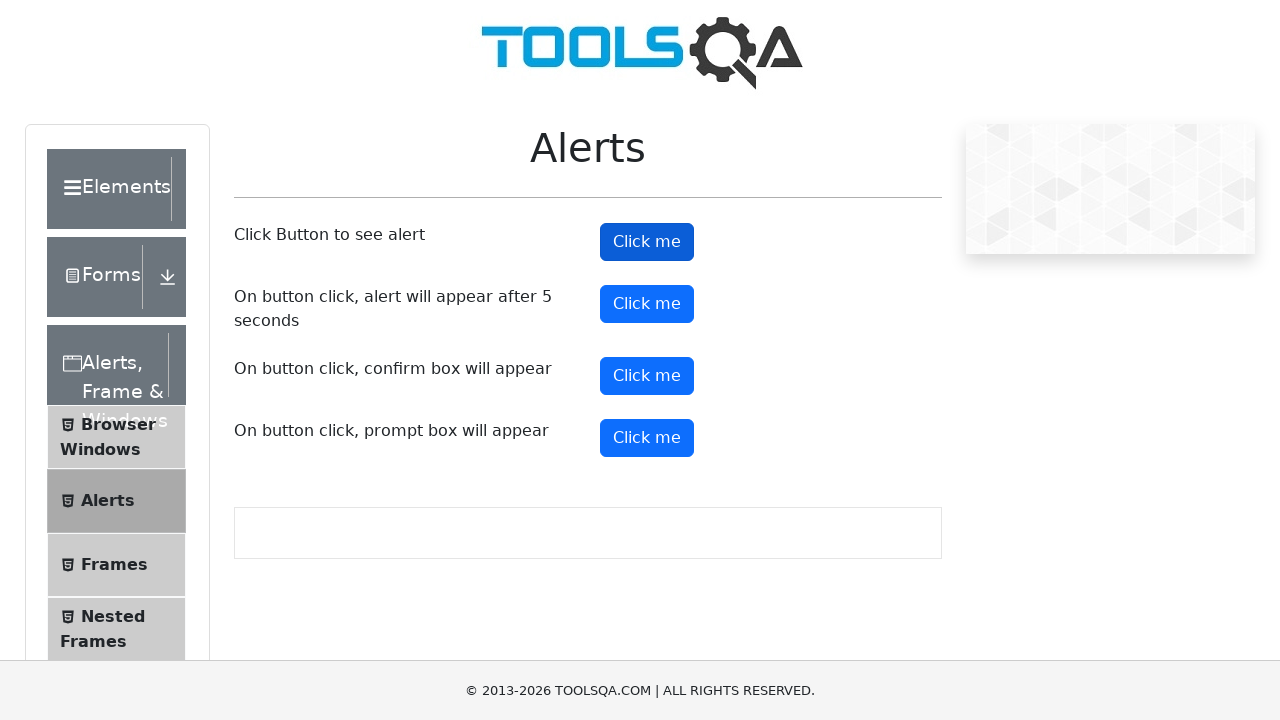

Clicked button again to trigger alert and verify it's handled correctly at (647, 242) on xpath=(//button)[2]
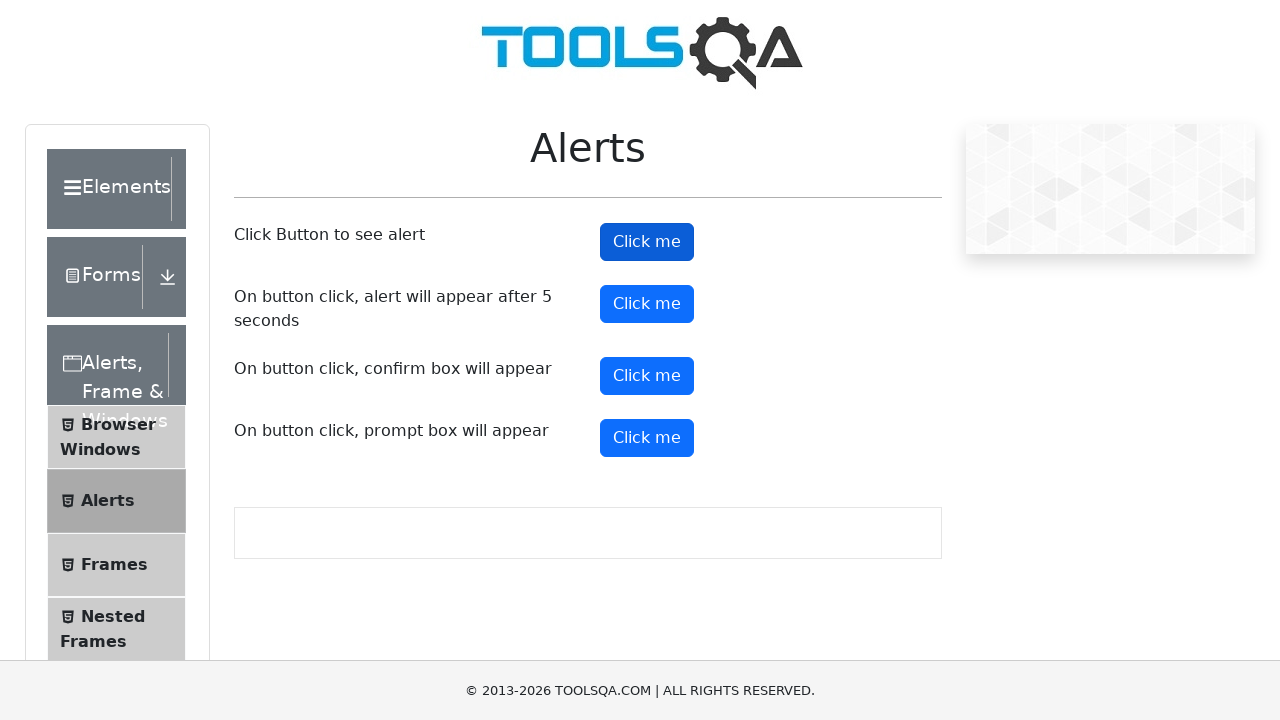

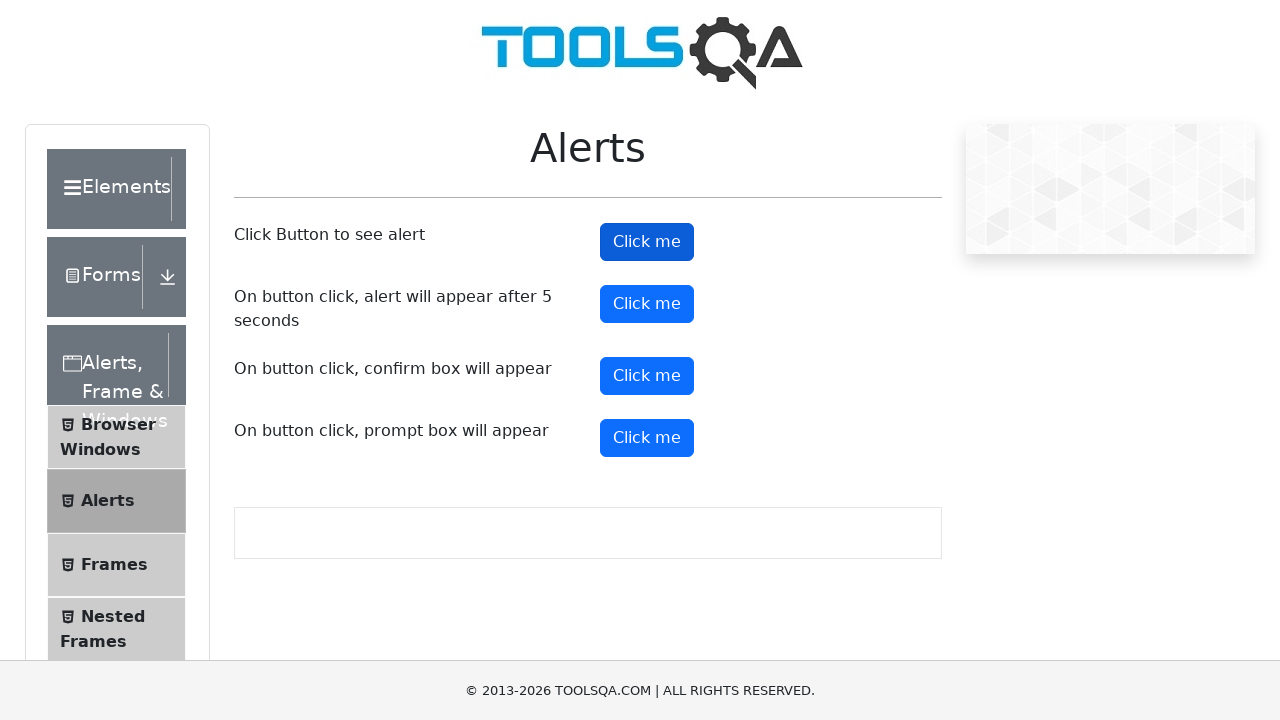